Tests the search functionality by searching for "kot" and verifying results contain the search term

Starting URL: http://www.99-bottles-of-beer.net/

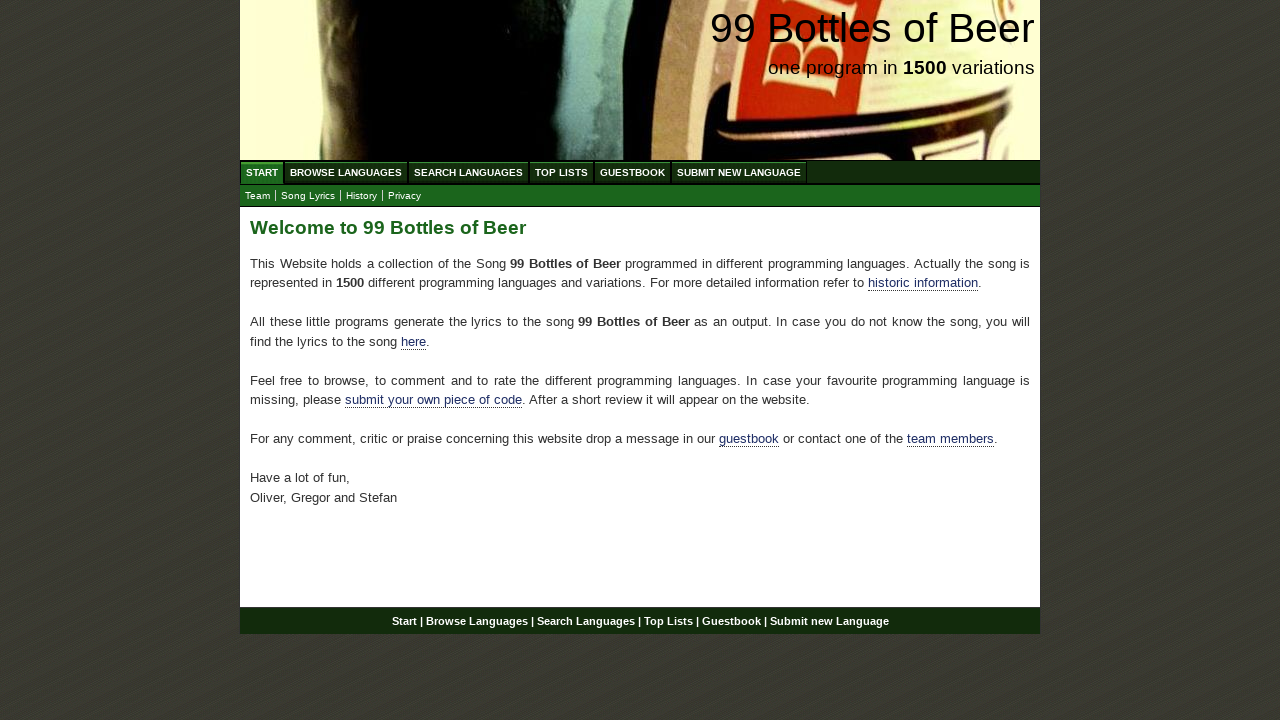

Clicked 'Search Languages' link at (468, 172) on li a:text('Search Languages')
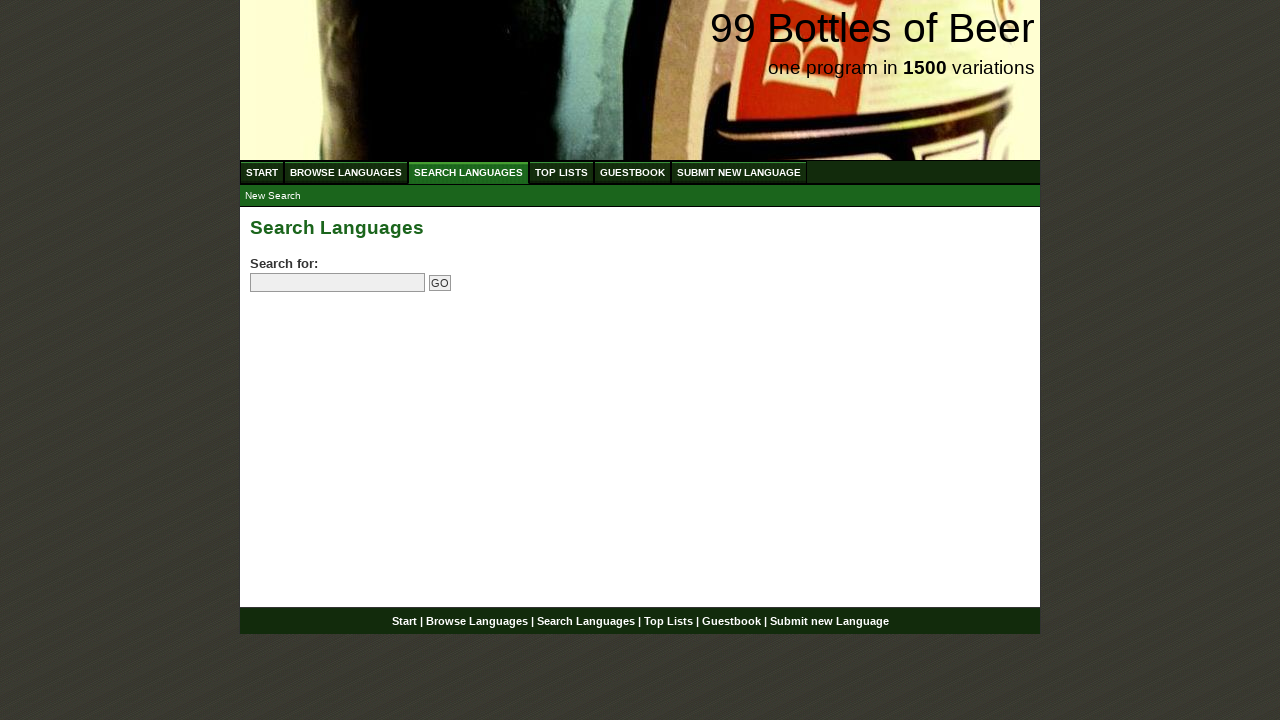

Filled search field with 'kot' on input[name='search']
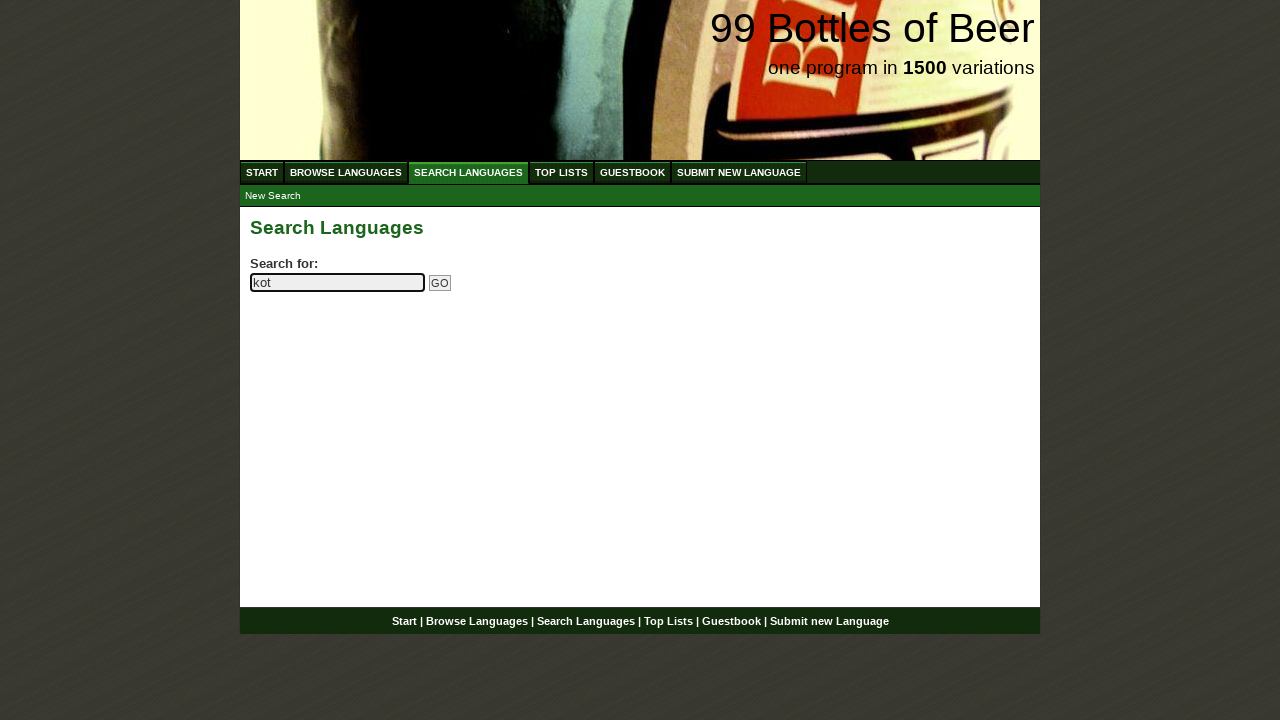

Clicked submit button to search for 'kot' at (440, 283) on input[name='submitsearch']
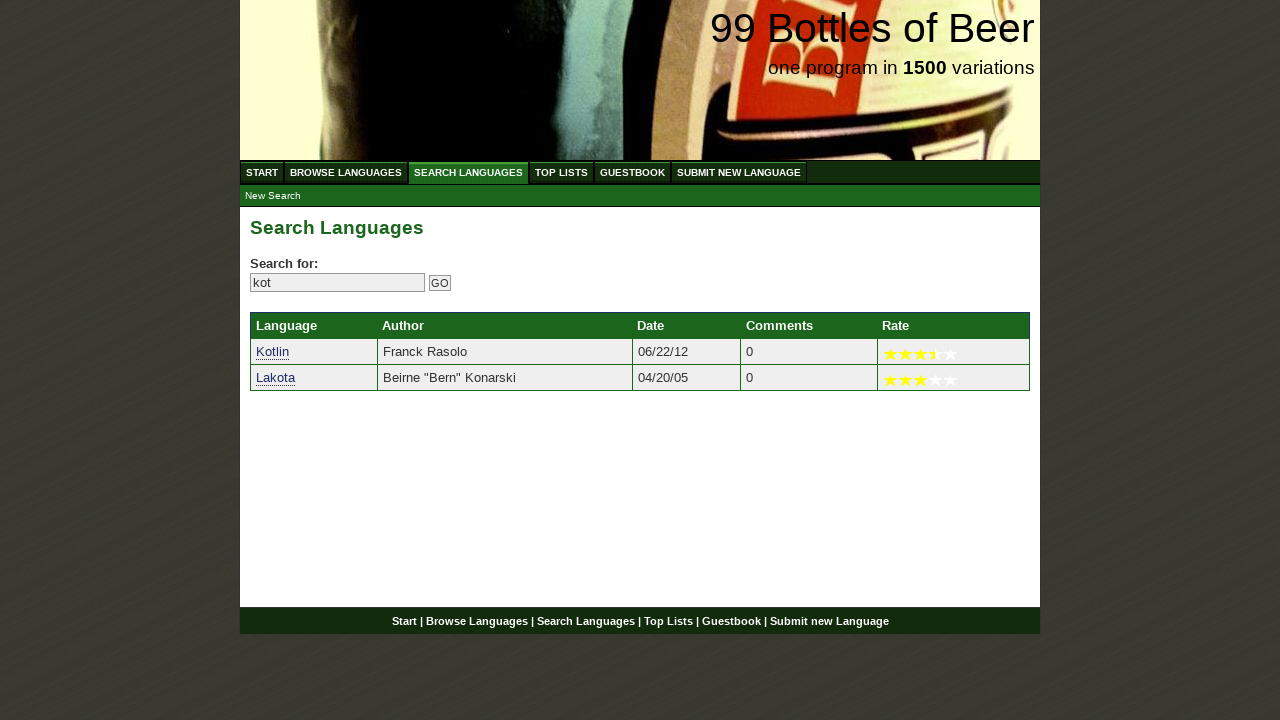

Search results loaded with language links
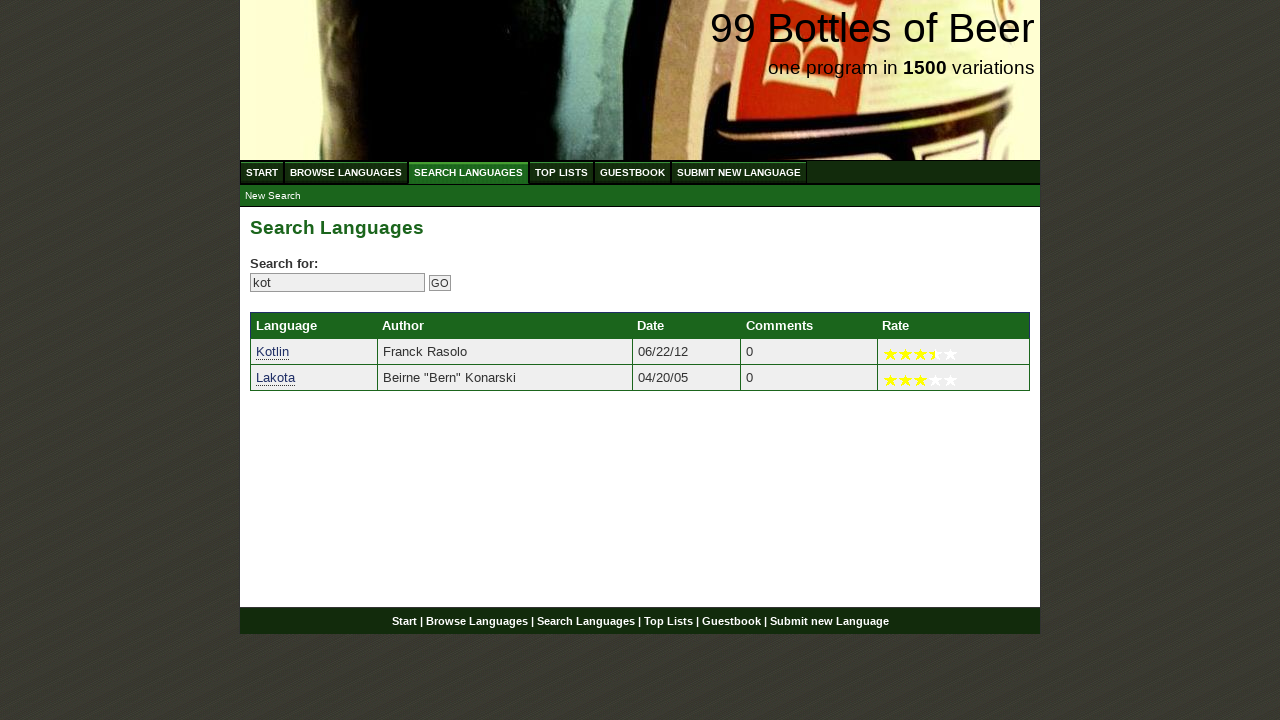

Retrieved 2 search results
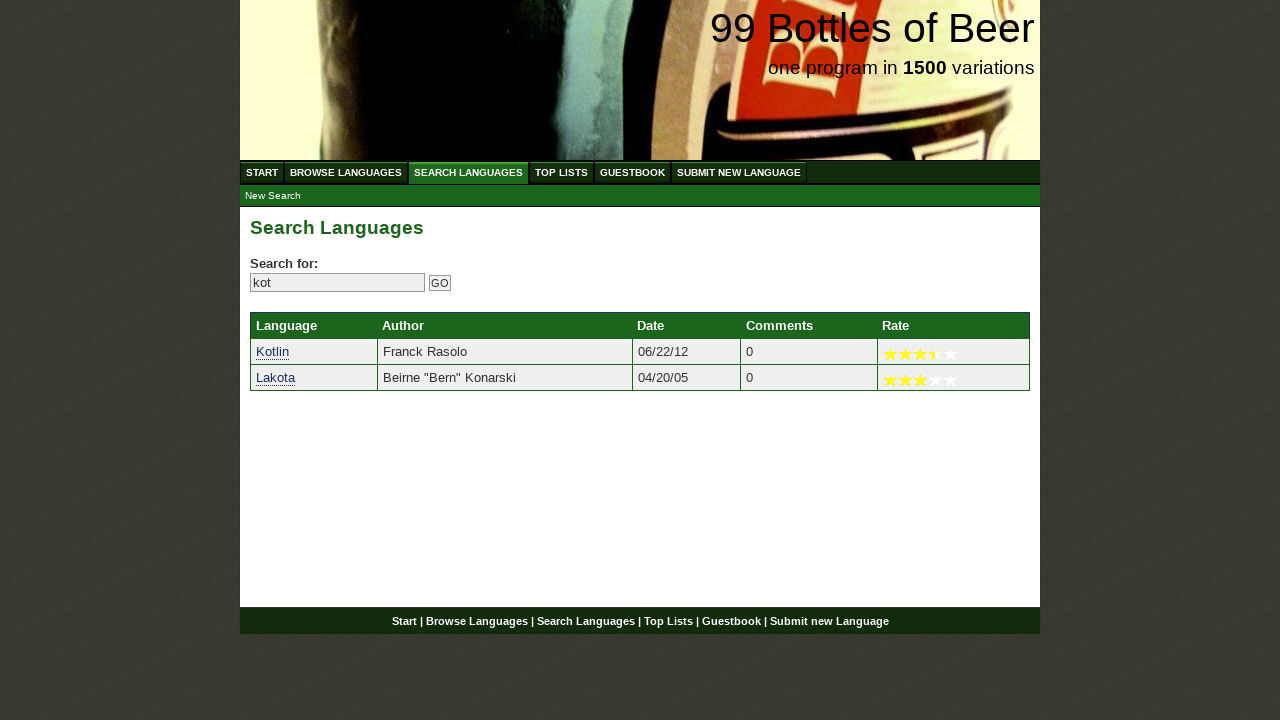

Verified search result 'Kotlin' contains 'kot'
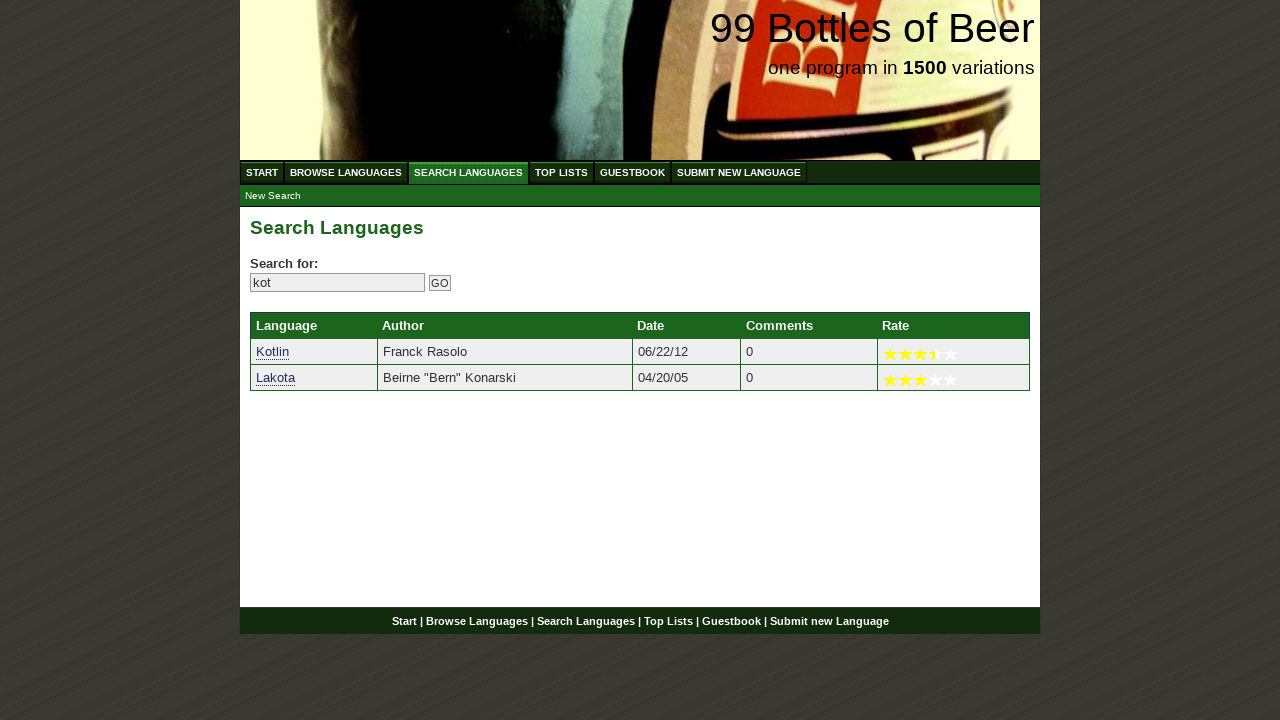

Verified search result 'Lakota' contains 'kot'
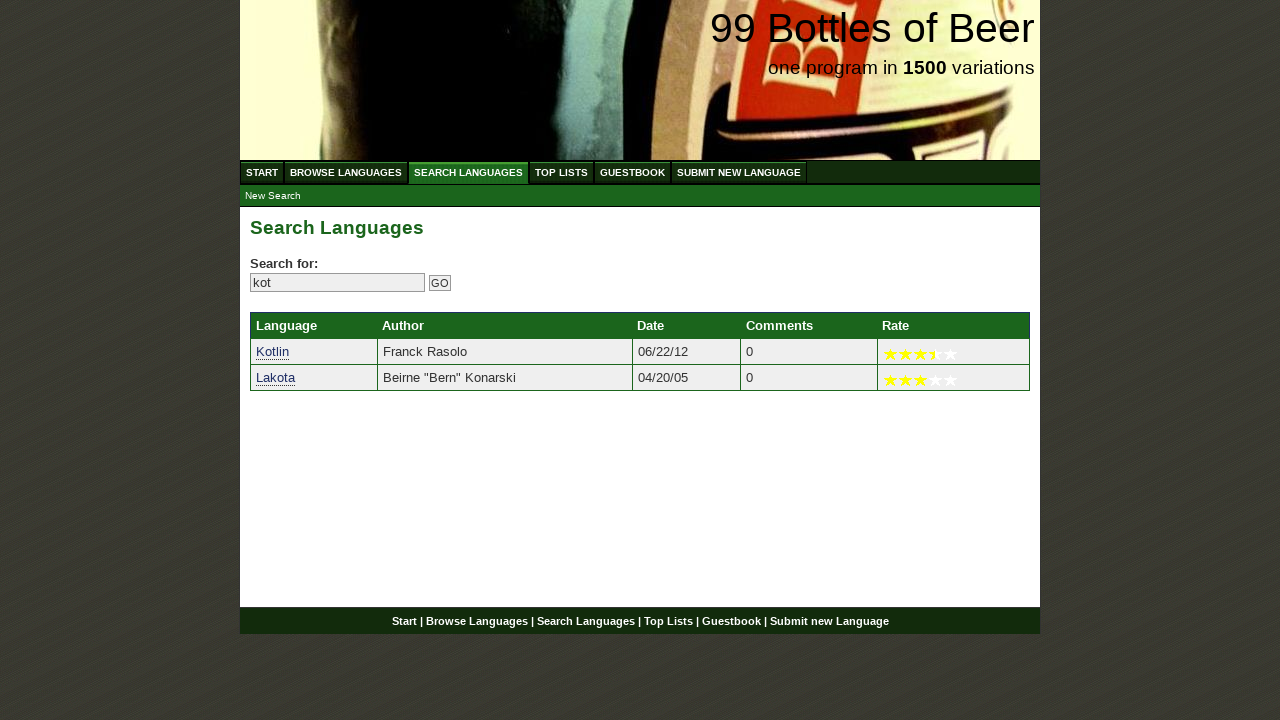

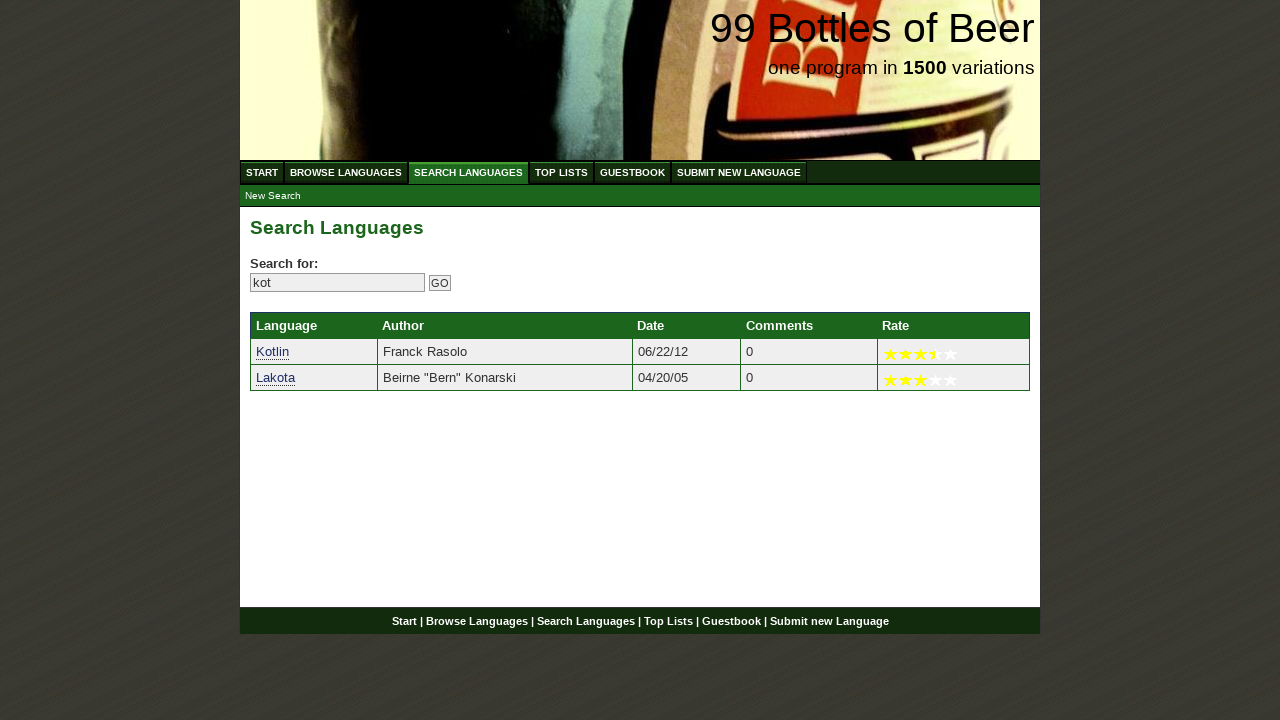